Tests element visibility by checking if email textbox, radio button, and textarea are displayed on a basic form

Starting URL: https://automationfc.github.io/basic-form/index.html

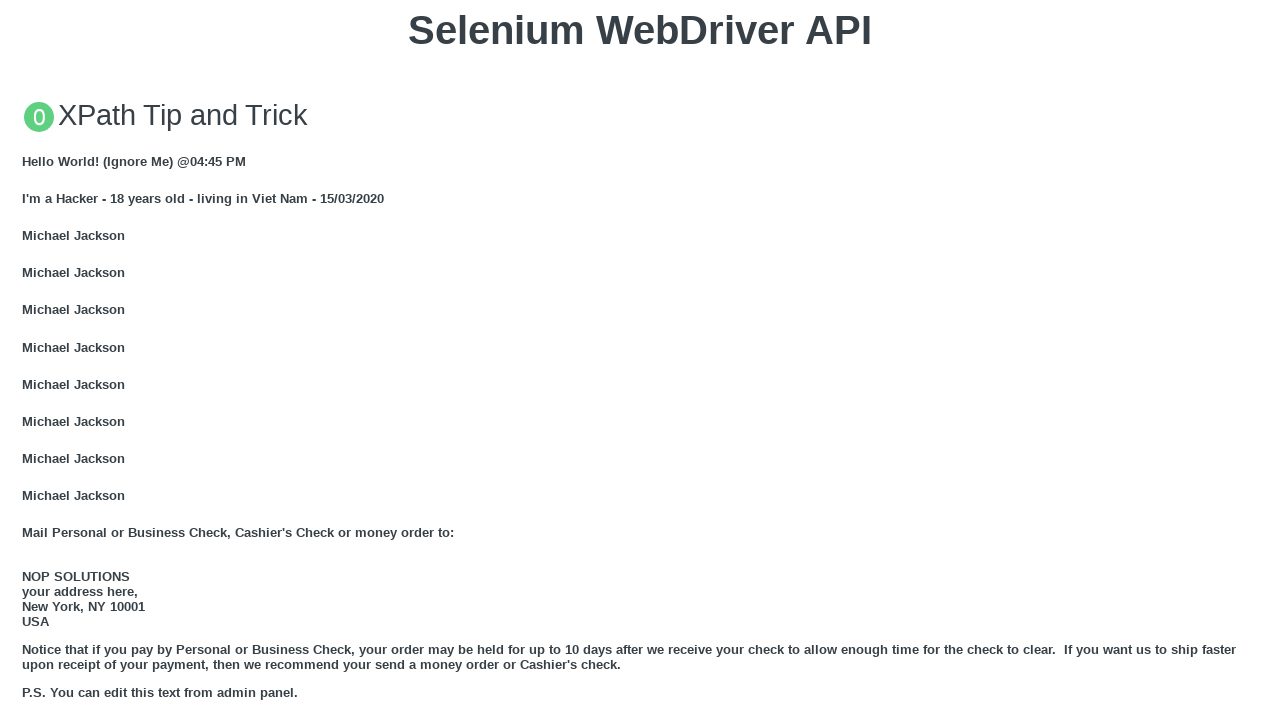

Navigated to basic form page
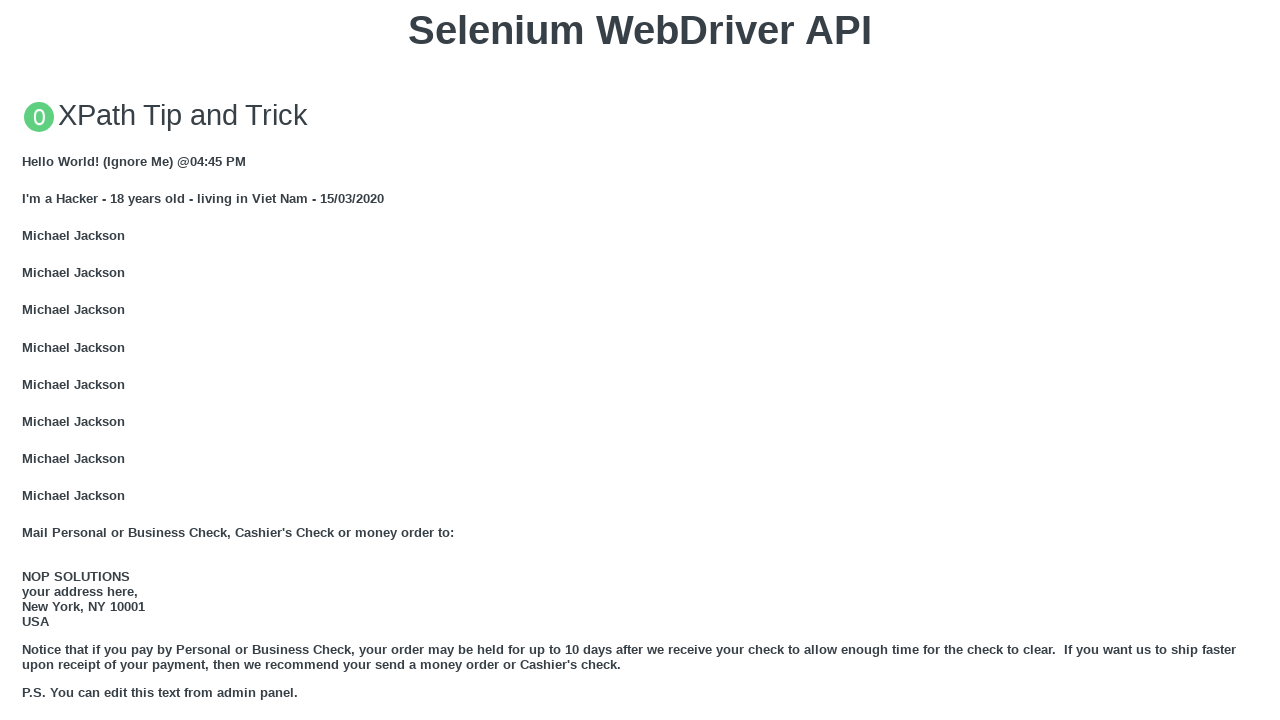

Email textbox is visible
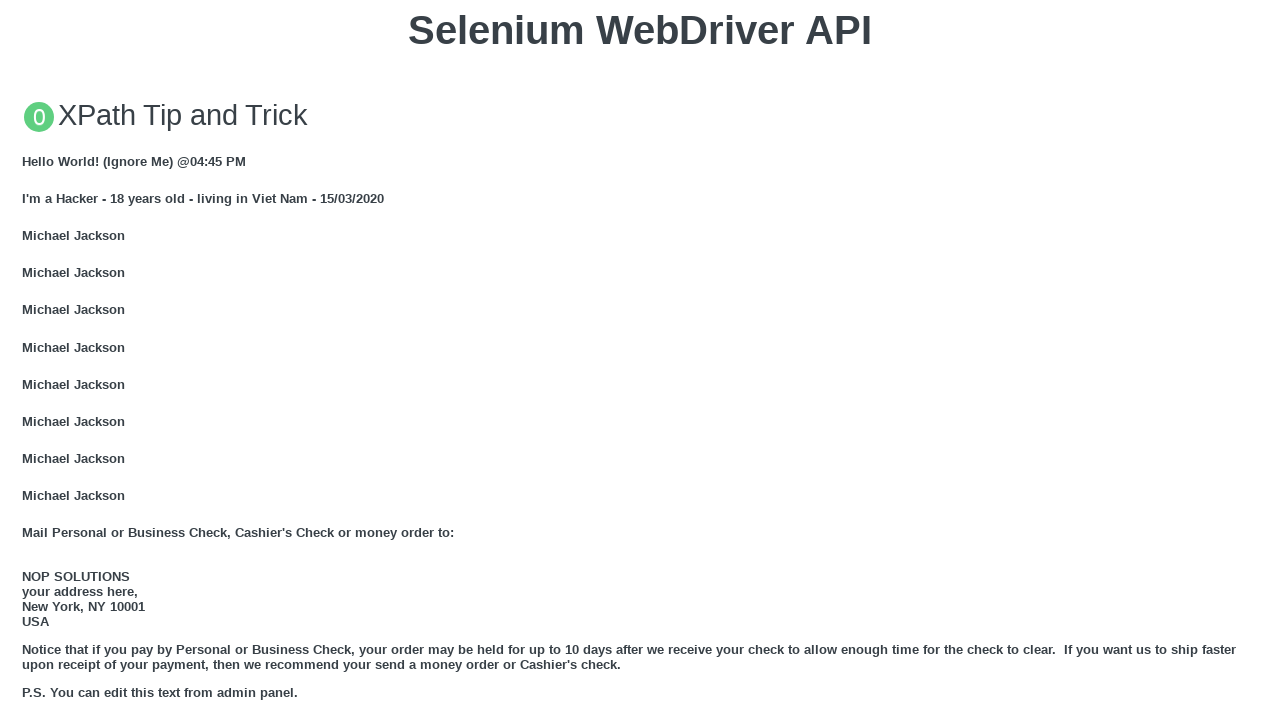

Filled email textbox with 'Automation Testing' on input#mail
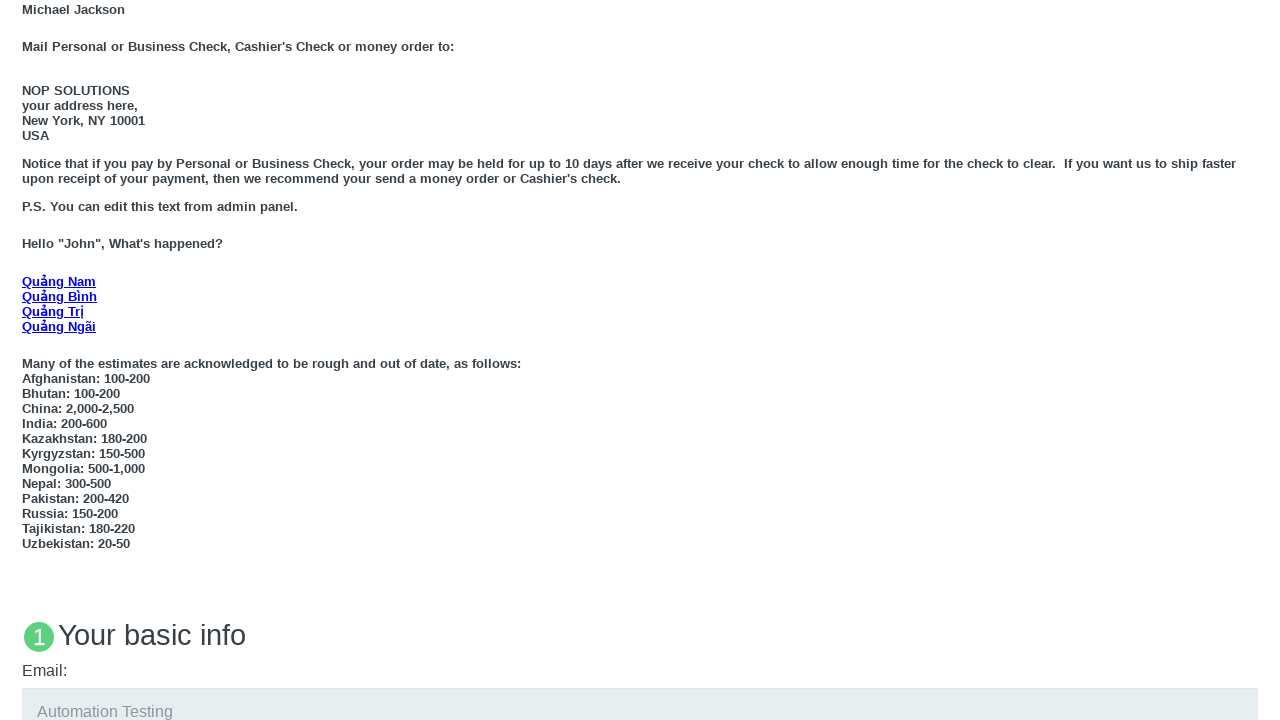

Under 18 radio button is visible
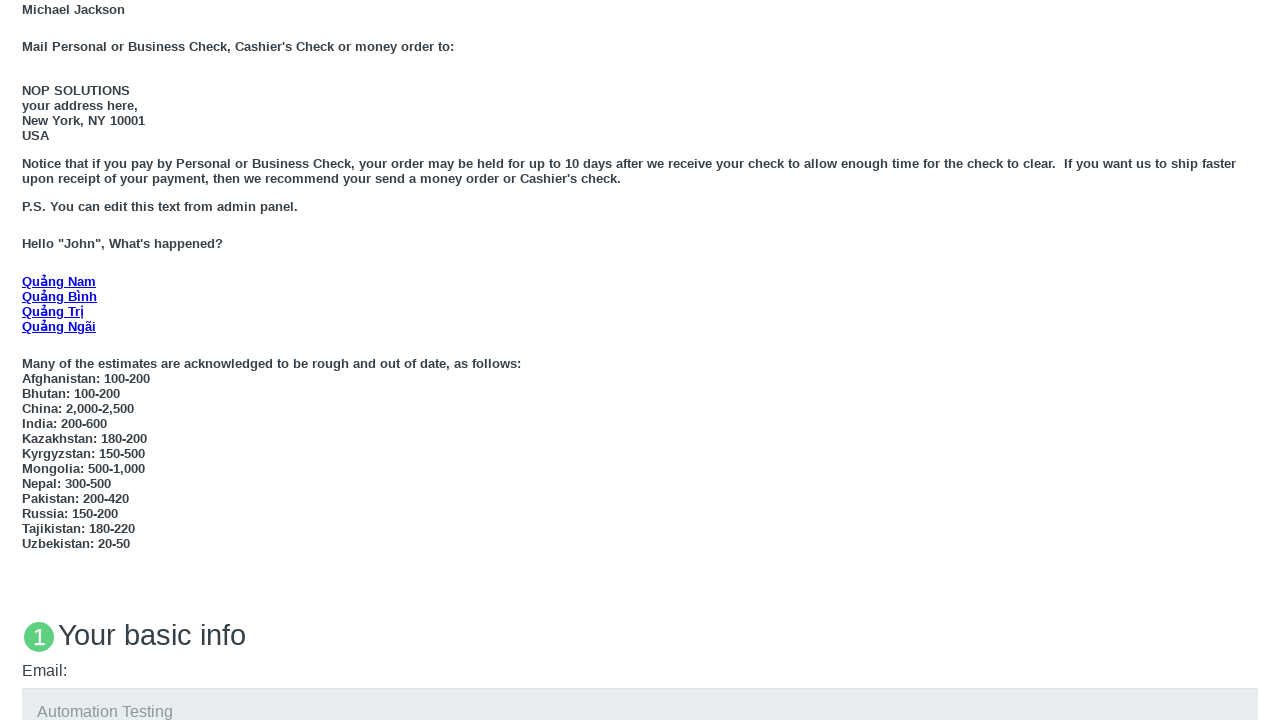

Clicked Under 18 radio button at (28, 360) on input#under_18
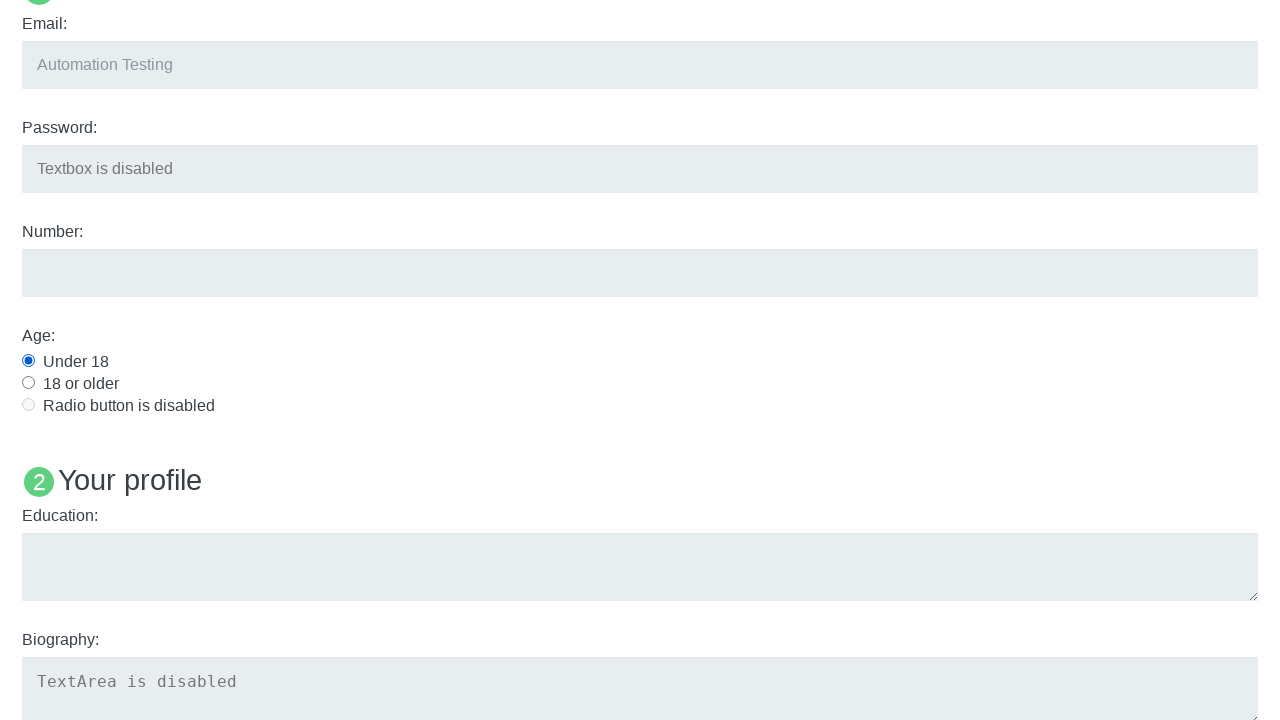

Textarea is visible
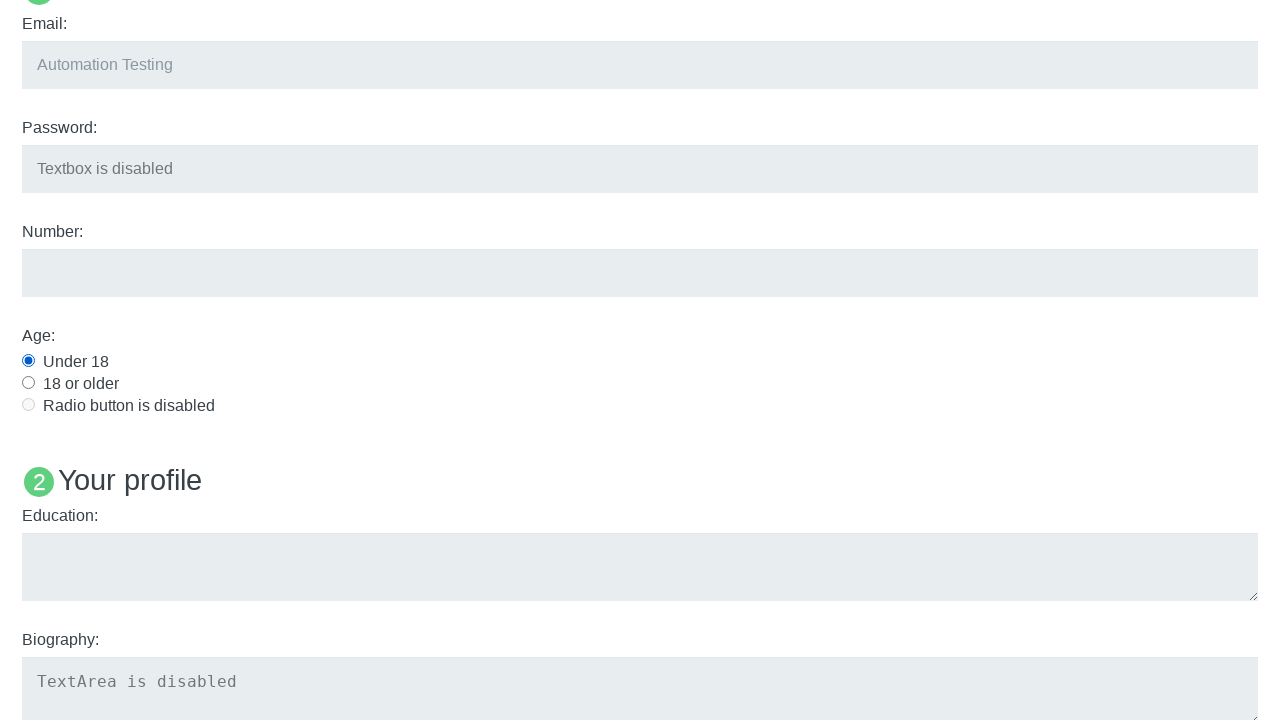

Filled textarea with 'Automation Testing' on textarea#edu
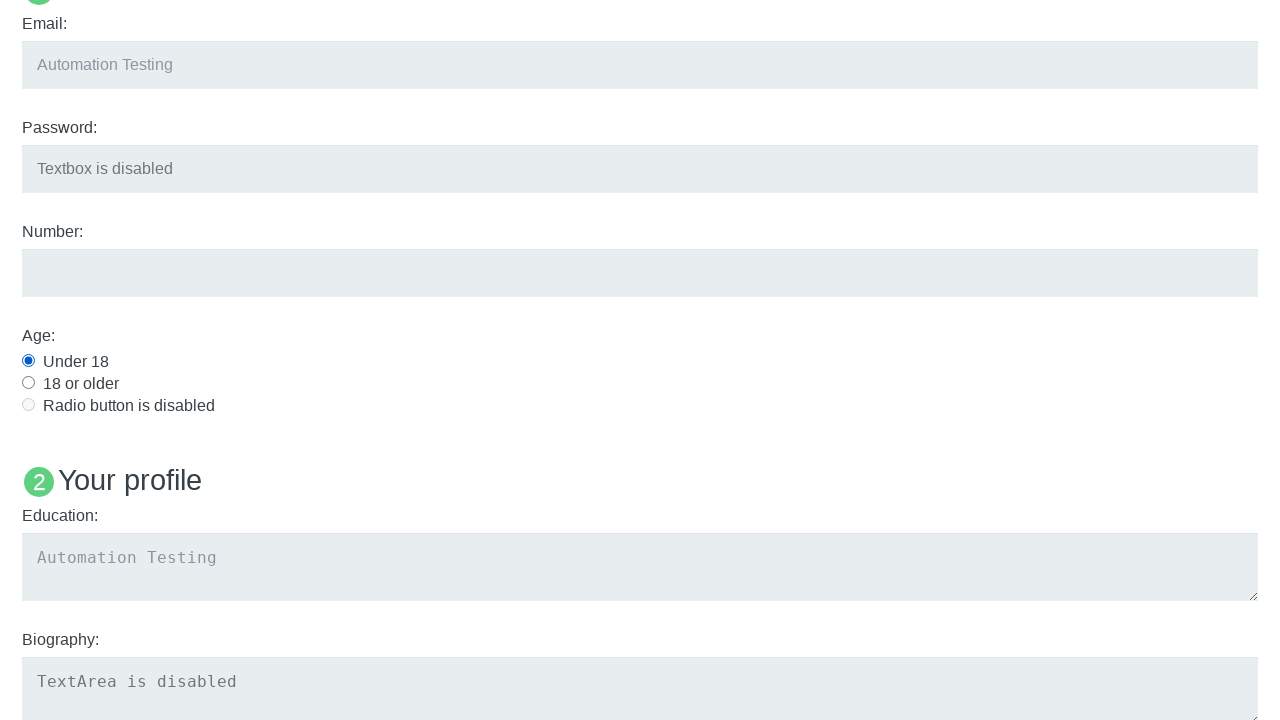

Asserted that email textbox is visible
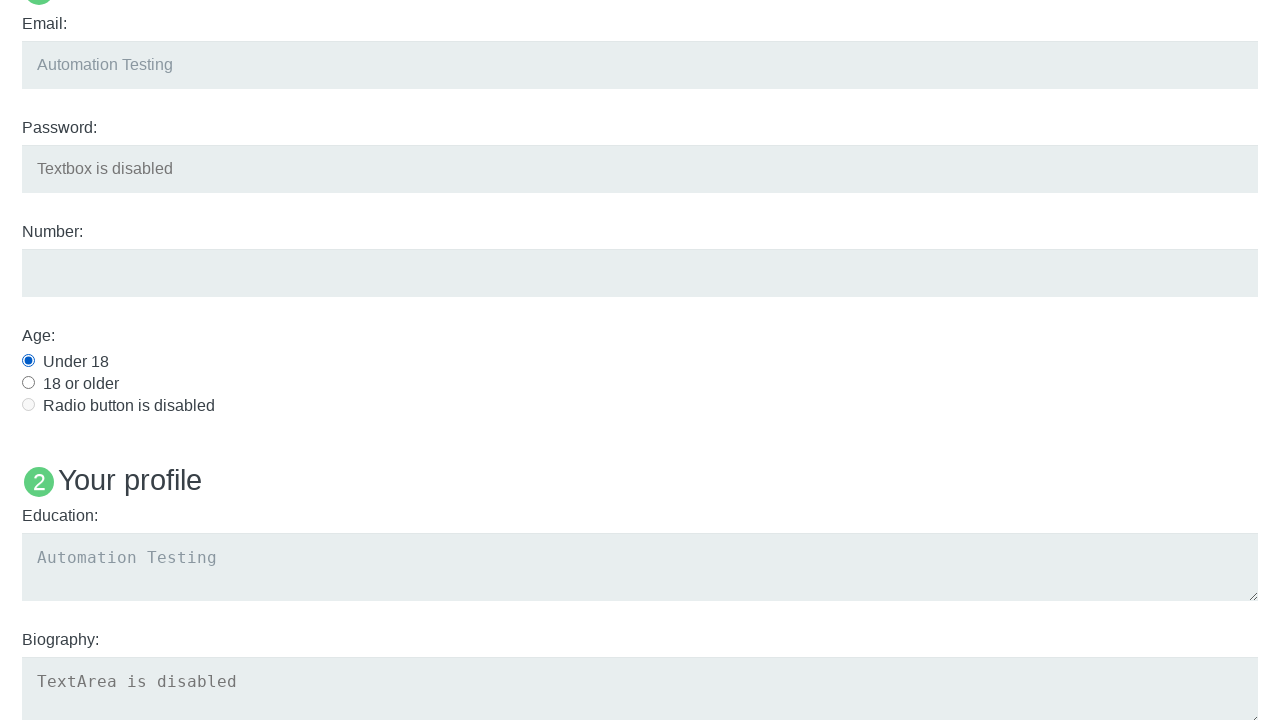

Asserted that Under 18 radio button is visible
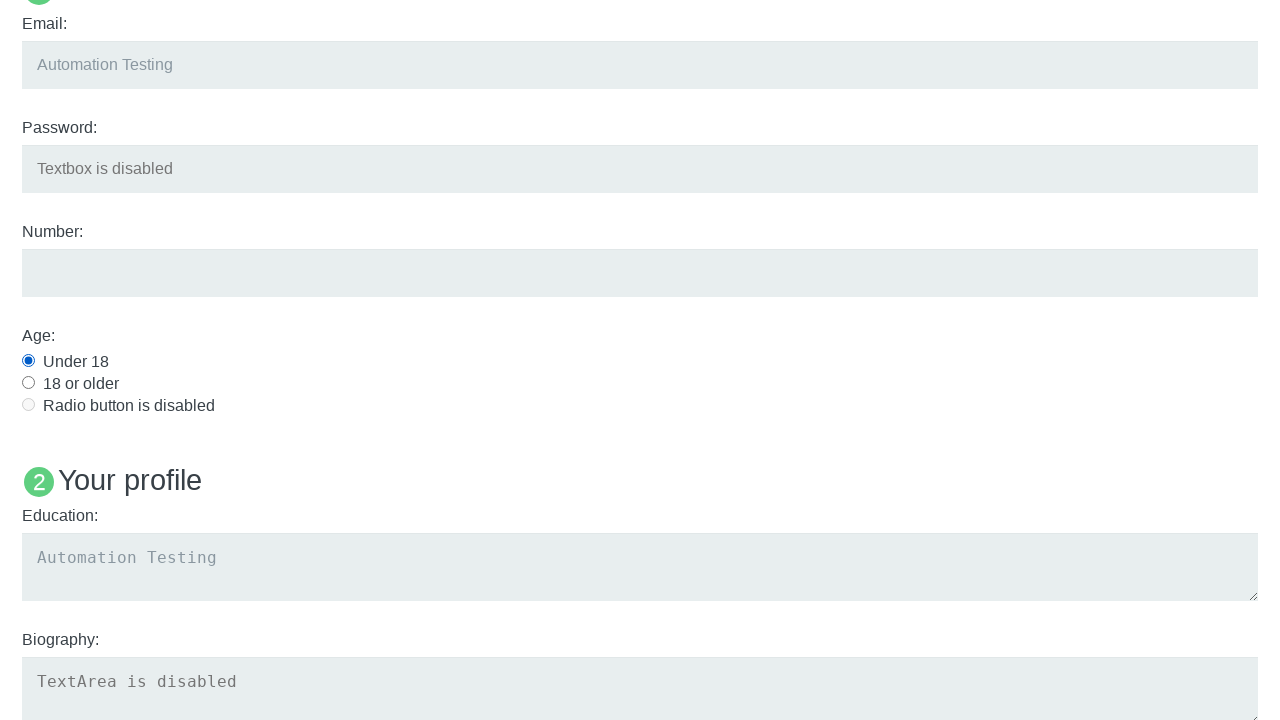

Asserted that textarea is visible
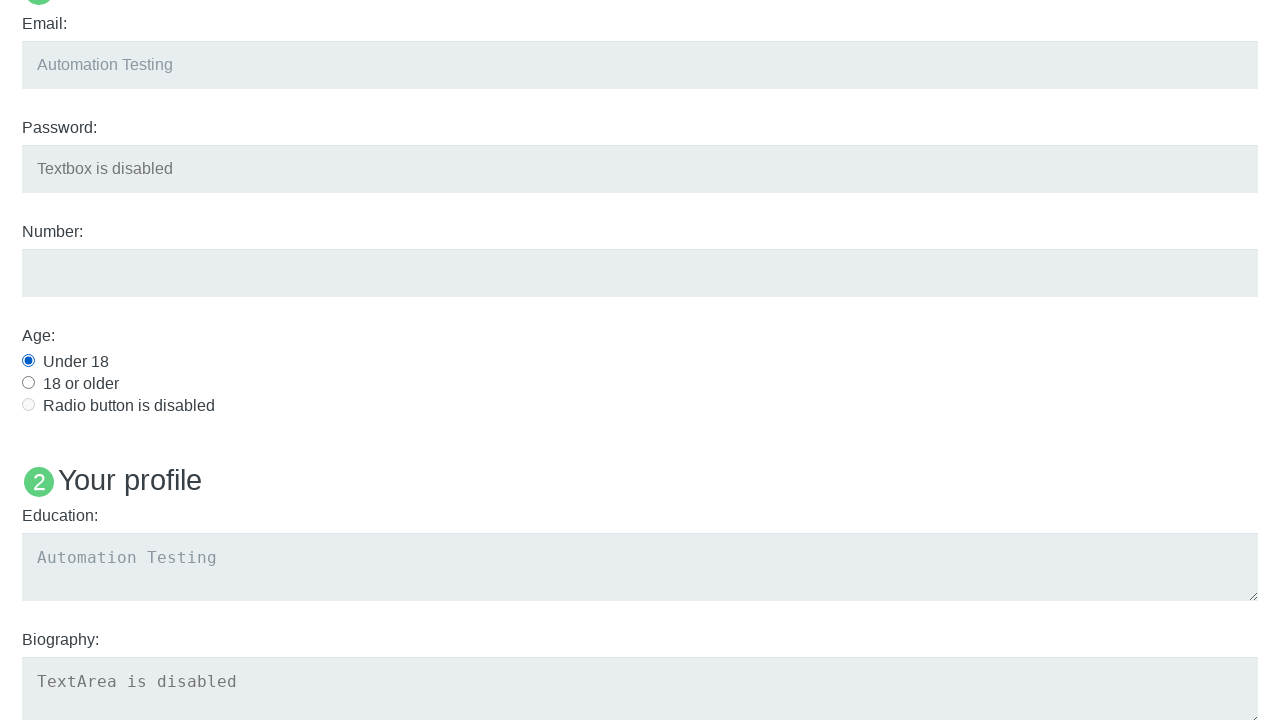

Asserted that Name: User5 heading is not visible
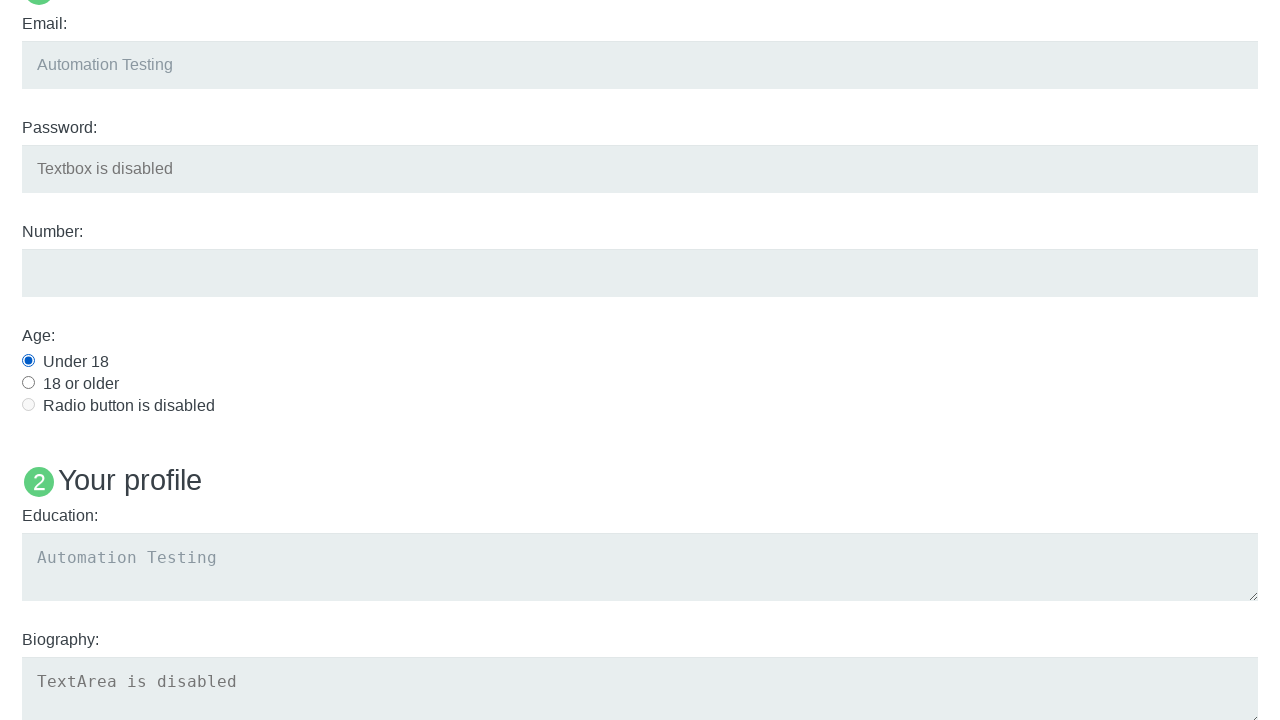

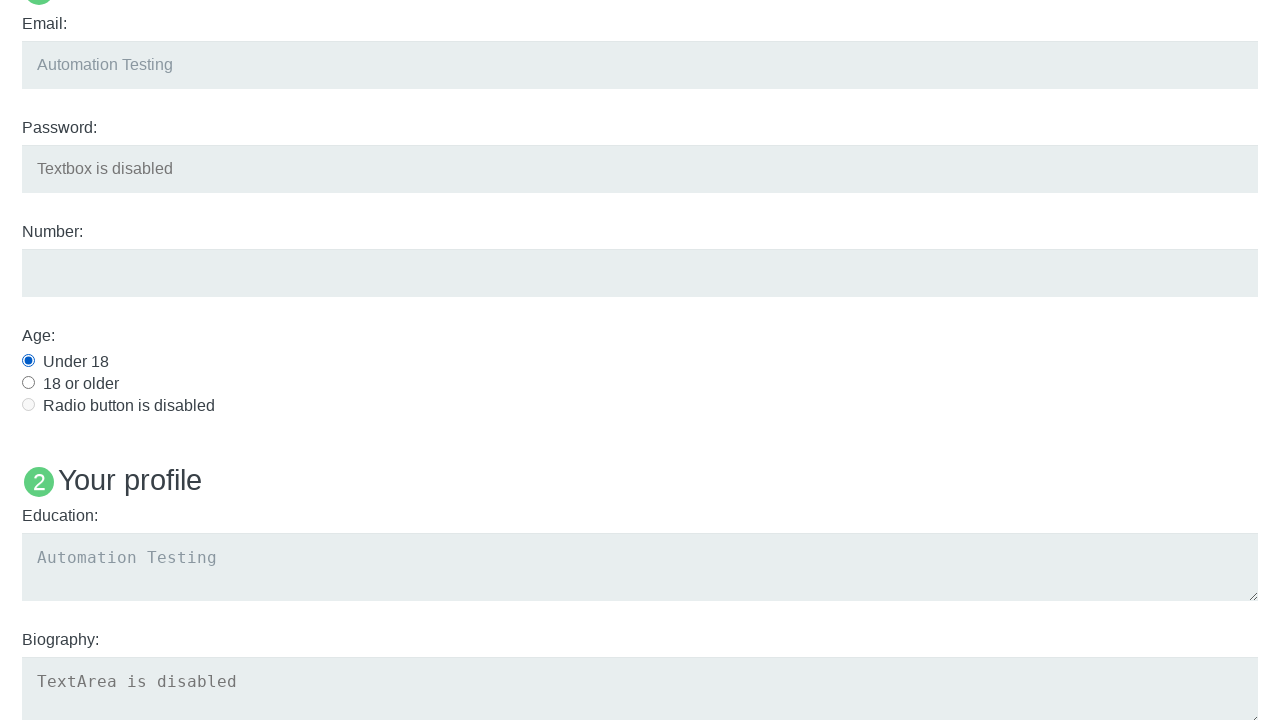